Demonstrates using JavaScript execution to modify element attributes - specifically removing the readonly attribute from a date input field and setting a custom date value on the China Railway booking website.

Starting URL: https://www.12306.cn/index/

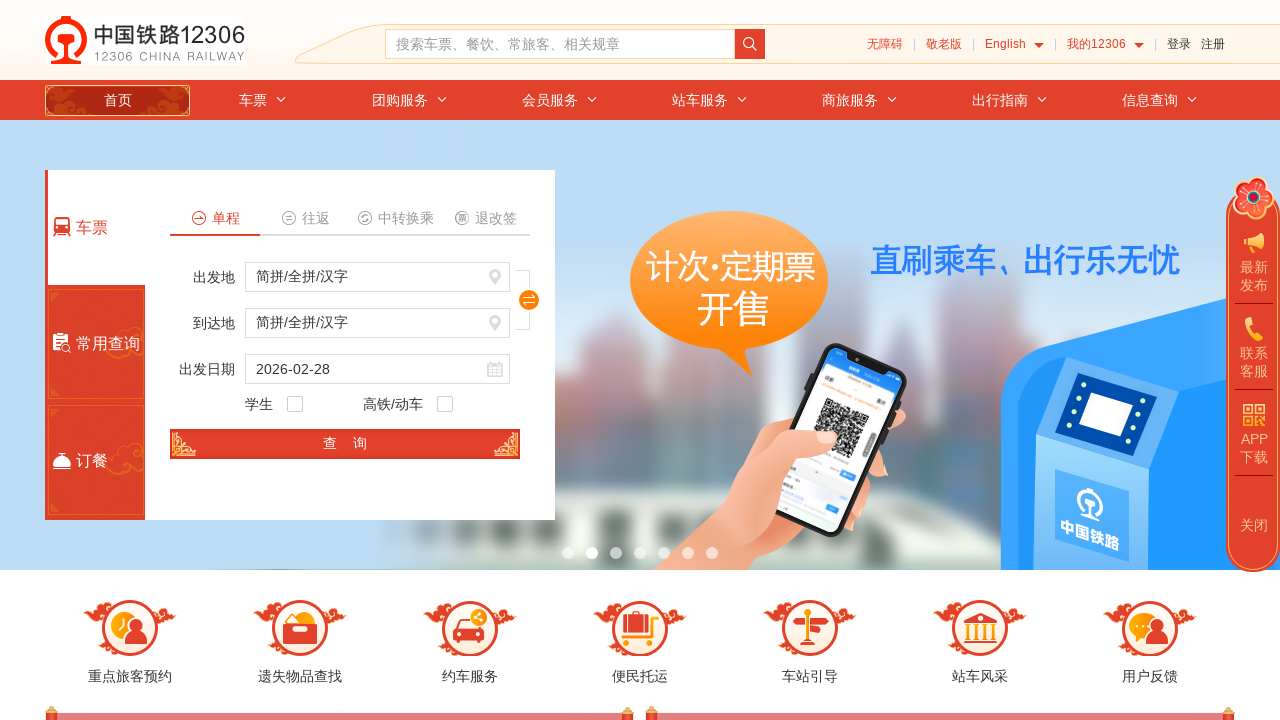

Removed readonly attribute from train_date input field using JavaScript
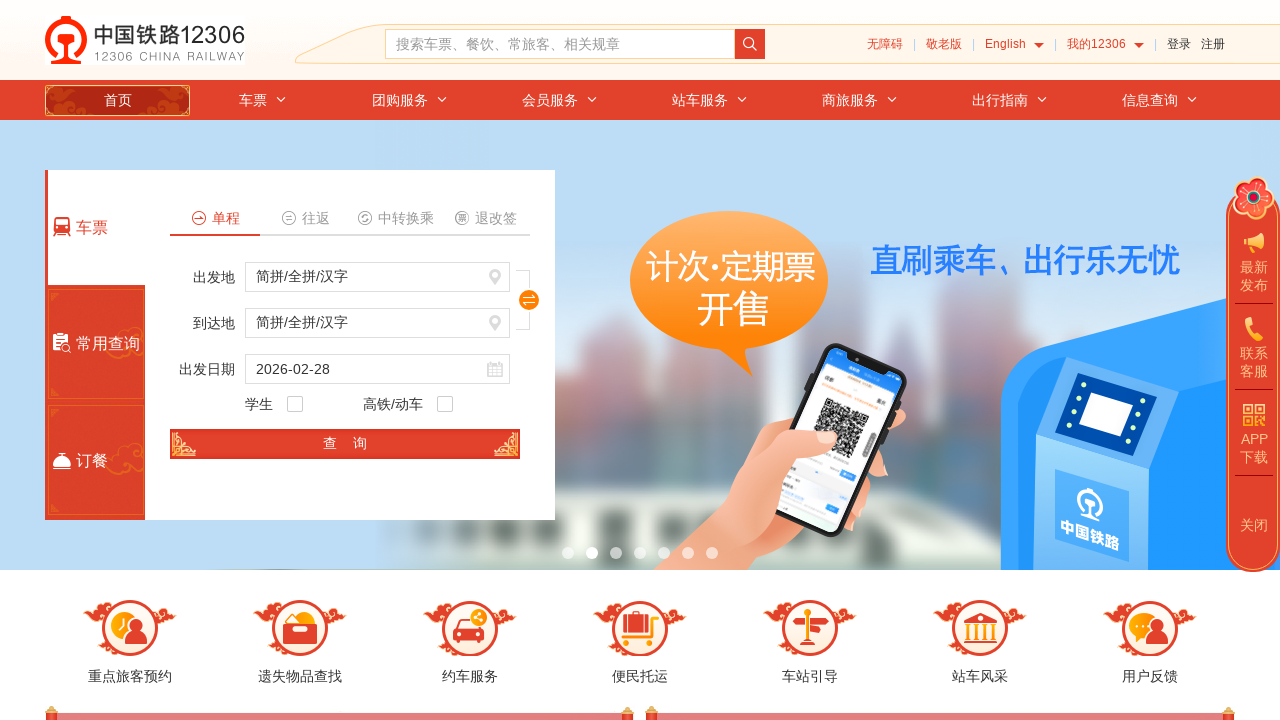

Set custom date value '2024-03-15' on train_date field using JavaScript
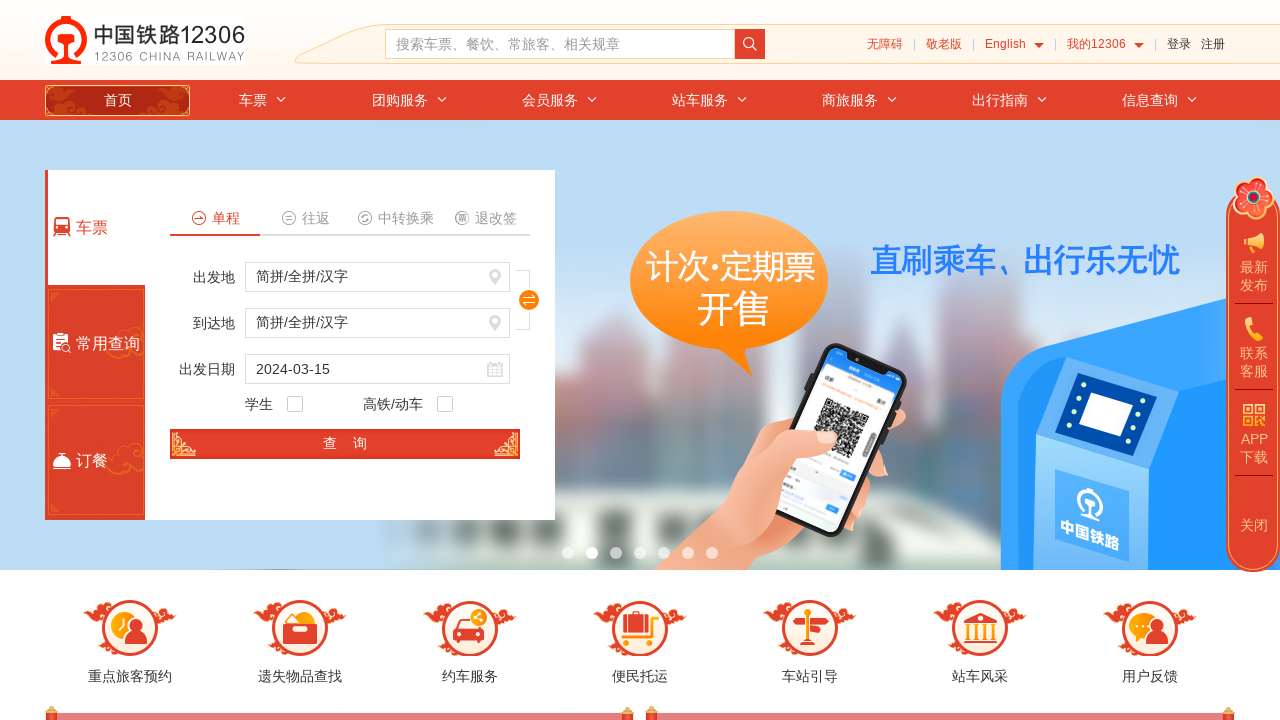

Waited 1 second to see the result
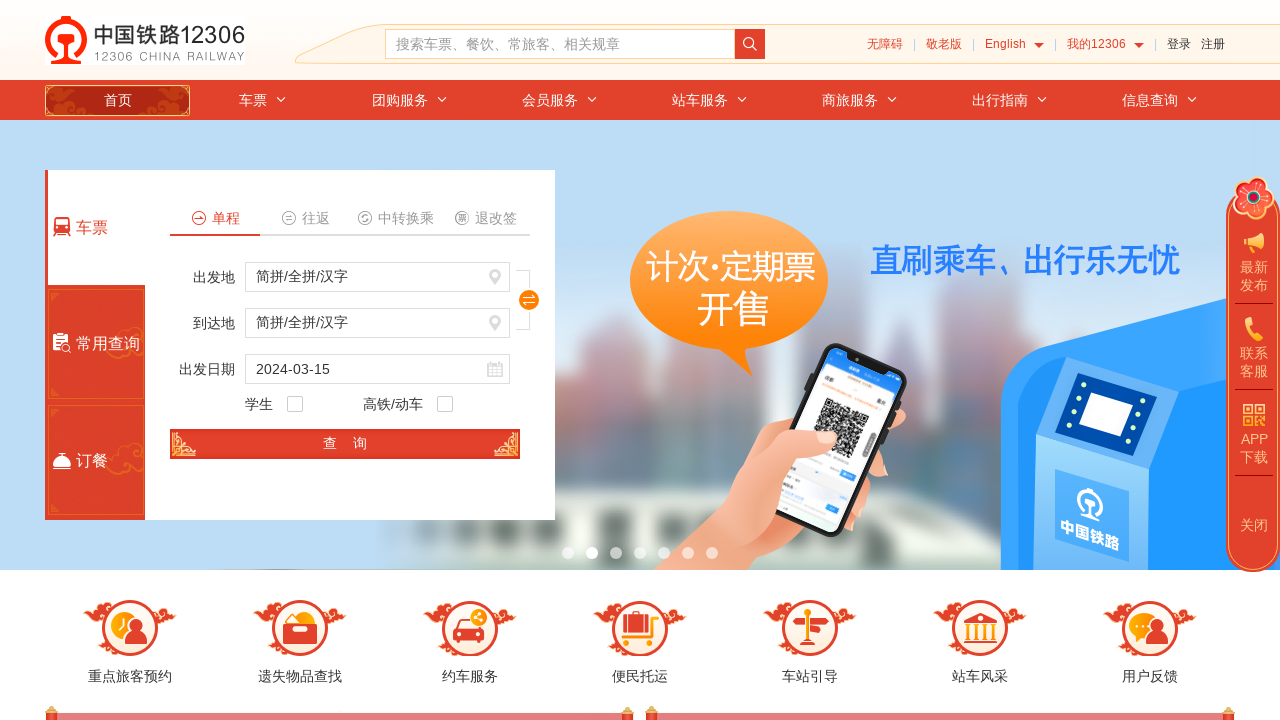

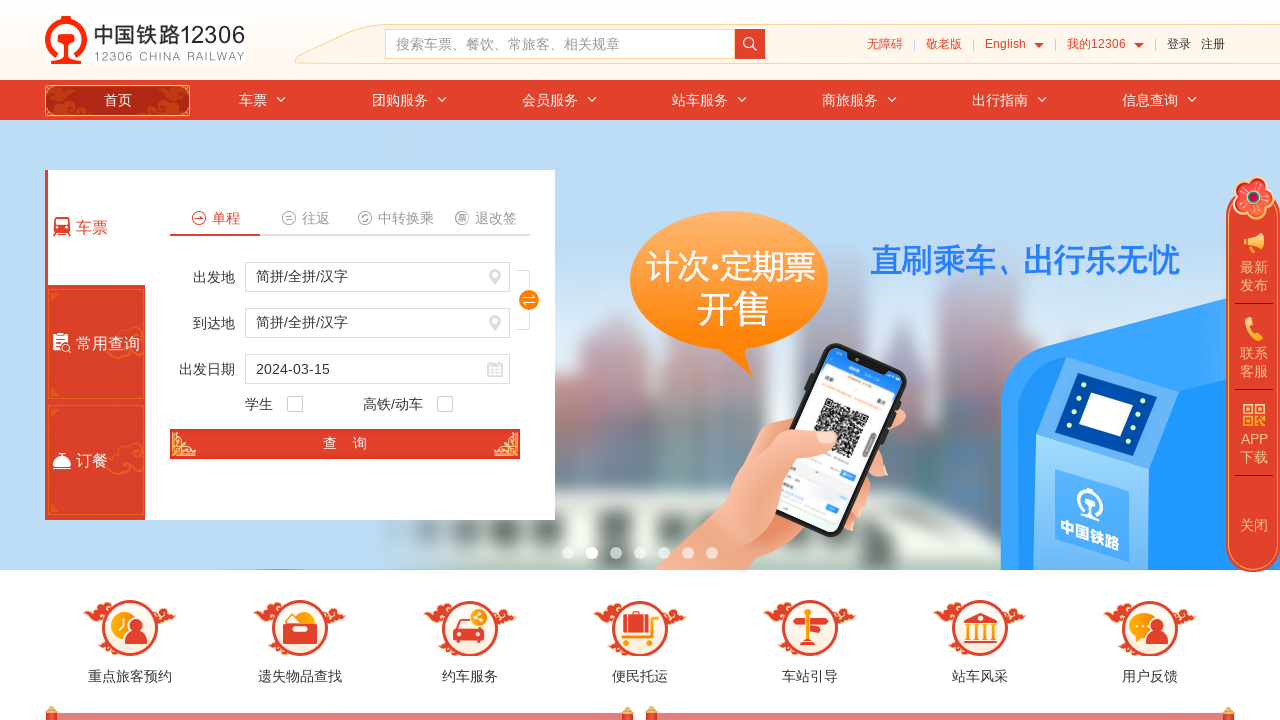